Tests iframe handling by locating an iframe, clicking on a link within it, and verifying subscriber count text

Starting URL: https://rahulshettyacademy.com/AutomationPractice/

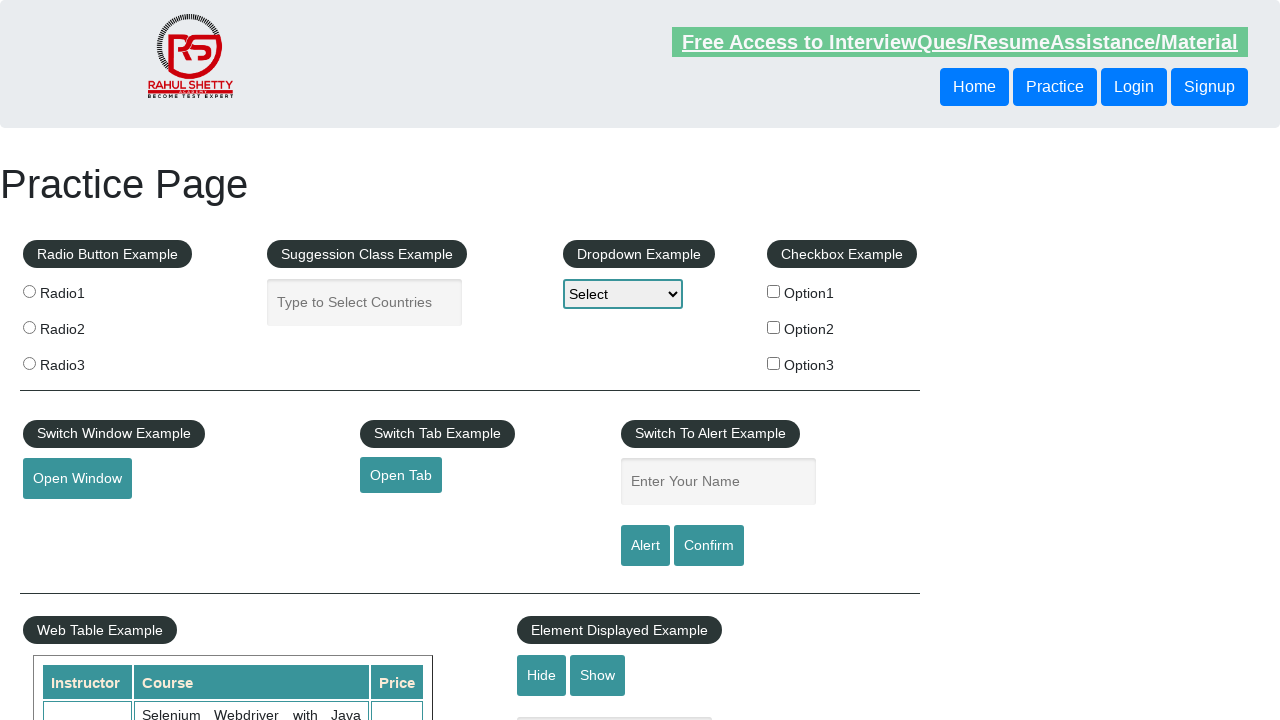

Located iframe with name 'iframe-name'
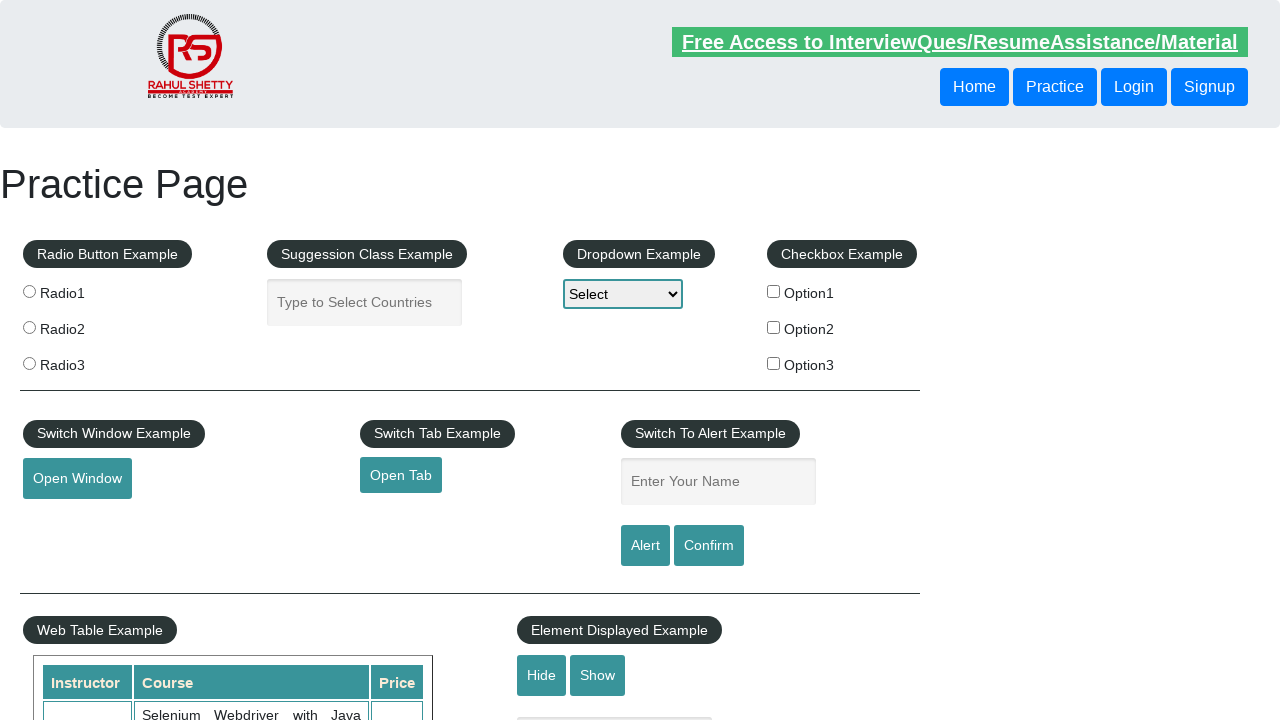

Clicked on lifetime access link within iframe at (307, 360) on [name="iframe-name"] >> internal:control=enter-frame >> li [href="lifetime-acces
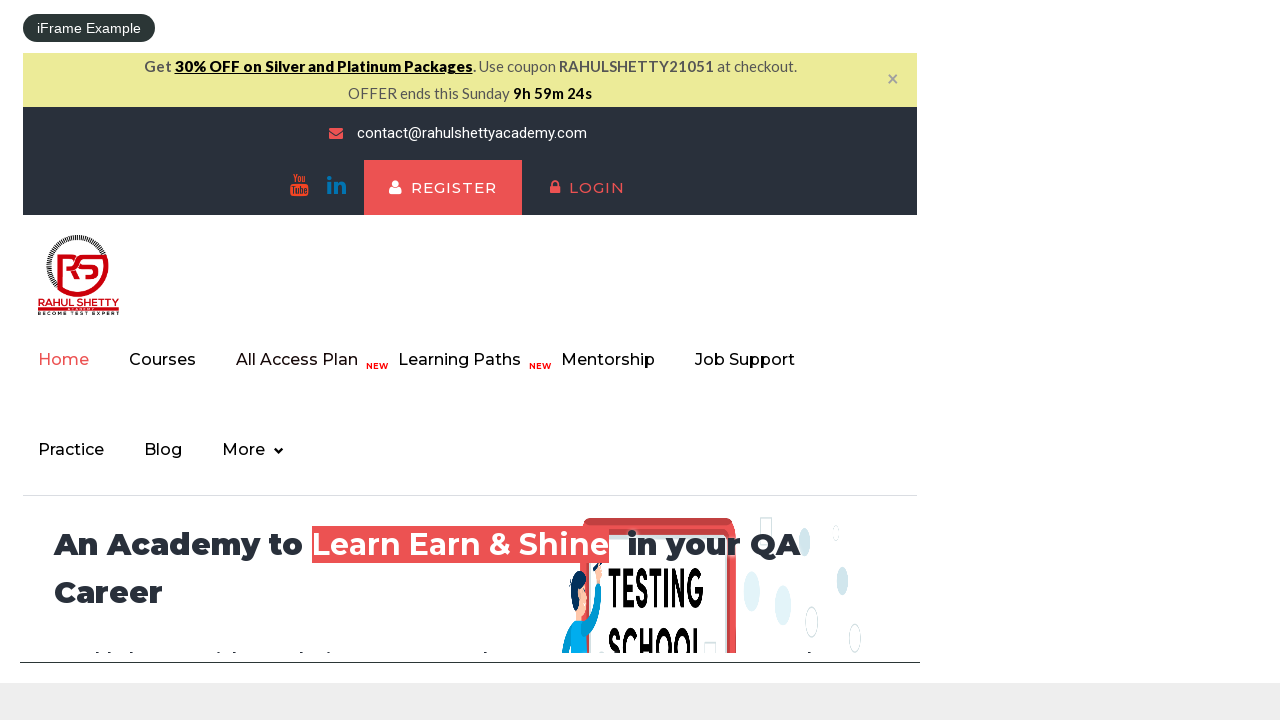

Retrieved subscriber count text from iframe
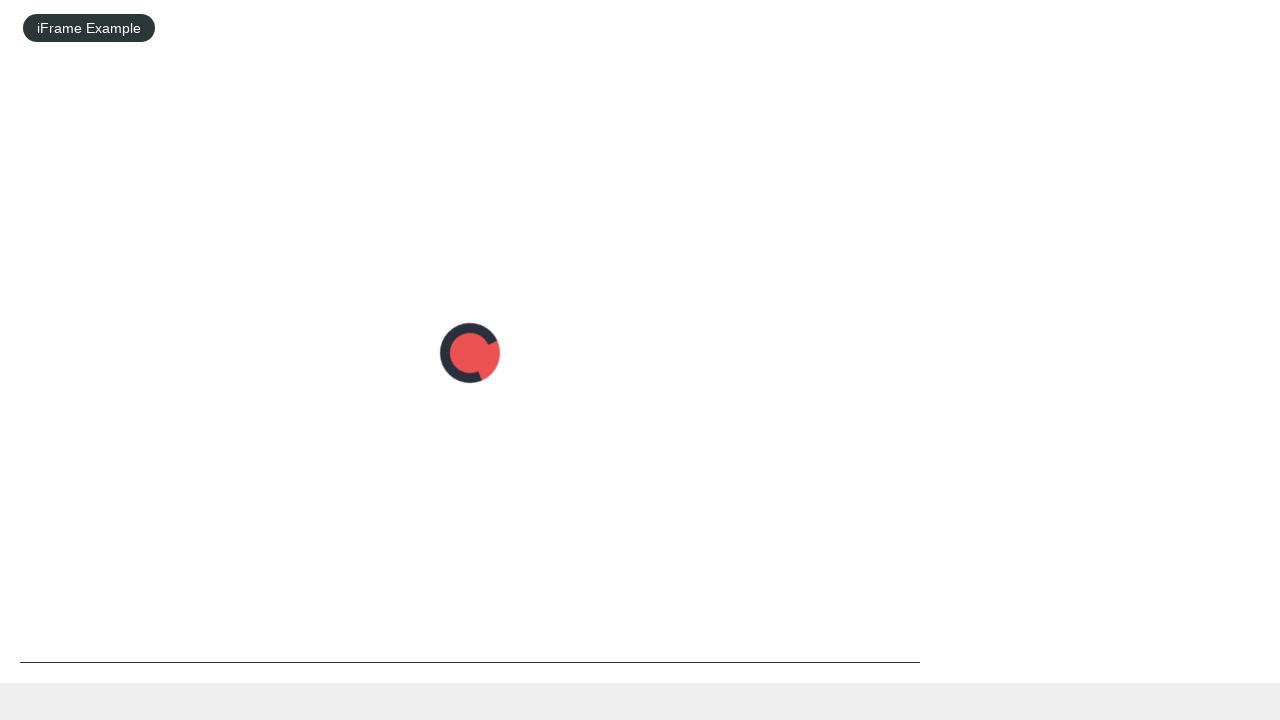

Verified subscriber count contains '13,522'
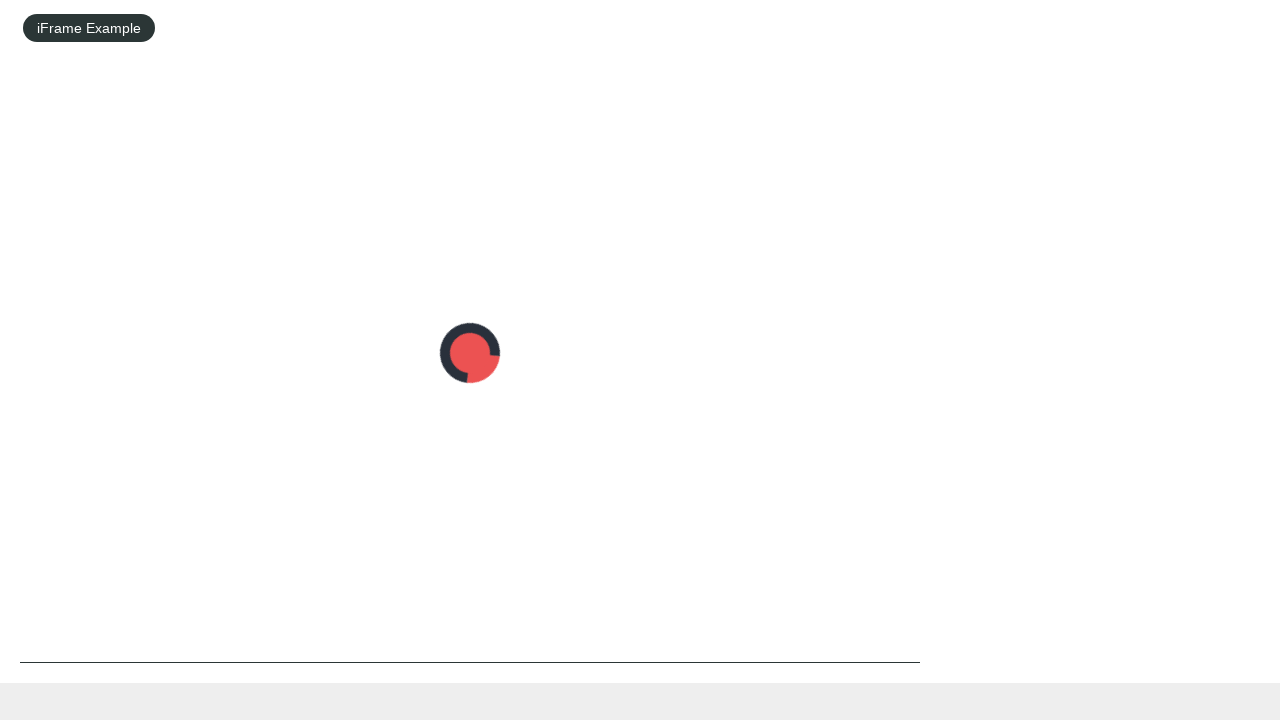

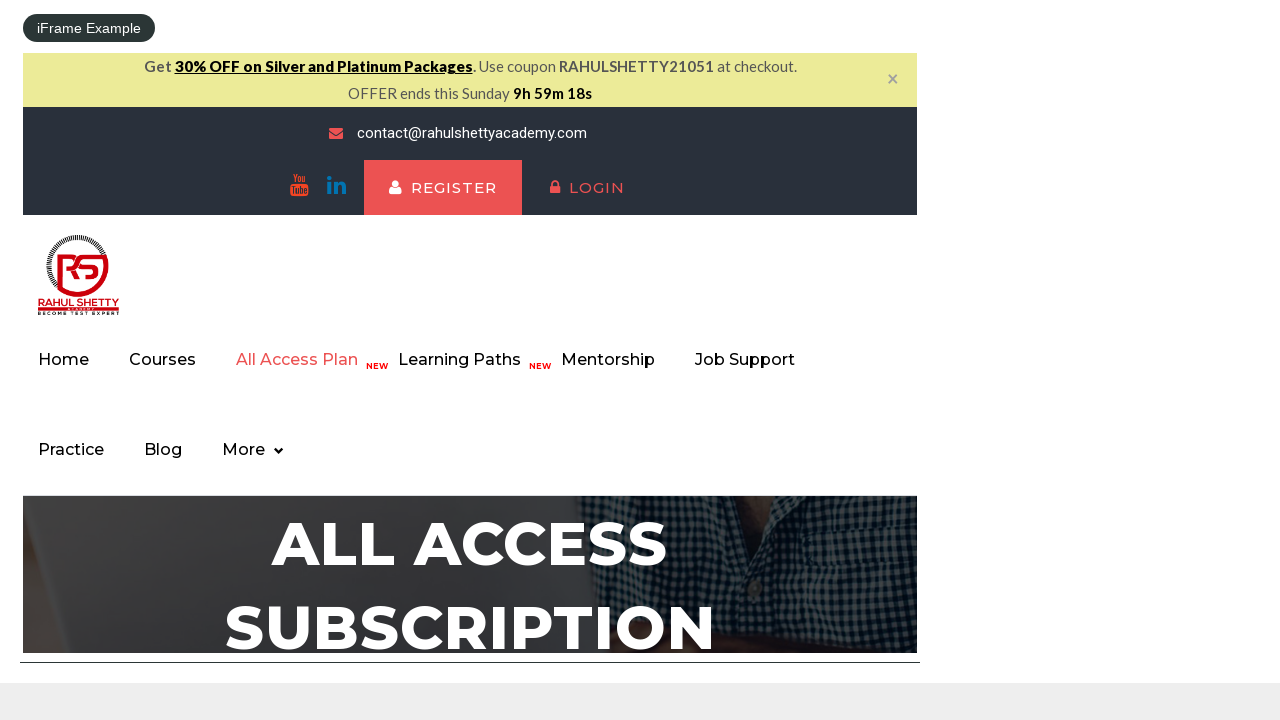